Tests an EMI (Equated Monthly Installment) calculator by entering loan amount, interest rate, and loan tenure, then clicking calculate to verify the EMI calculation result.

Starting URL: http://www.deal4loans.com/Contents_Calculators.php

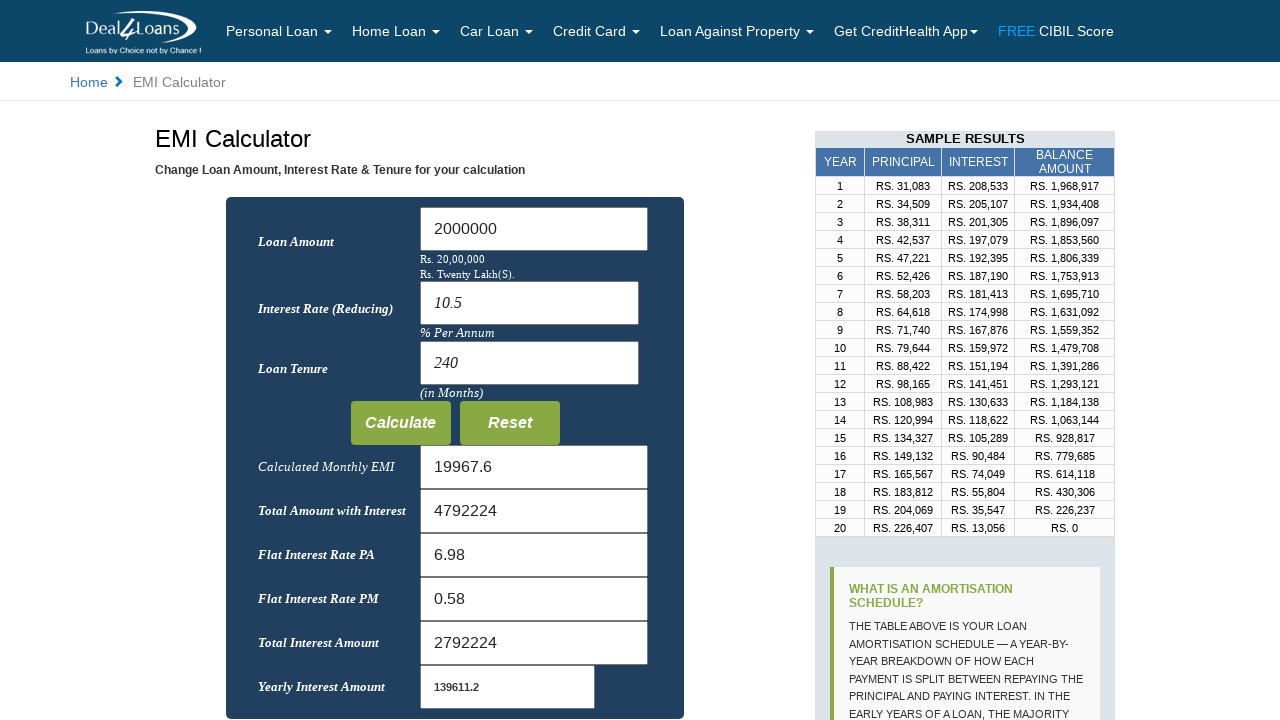

EMI Calculator heading loaded and verified
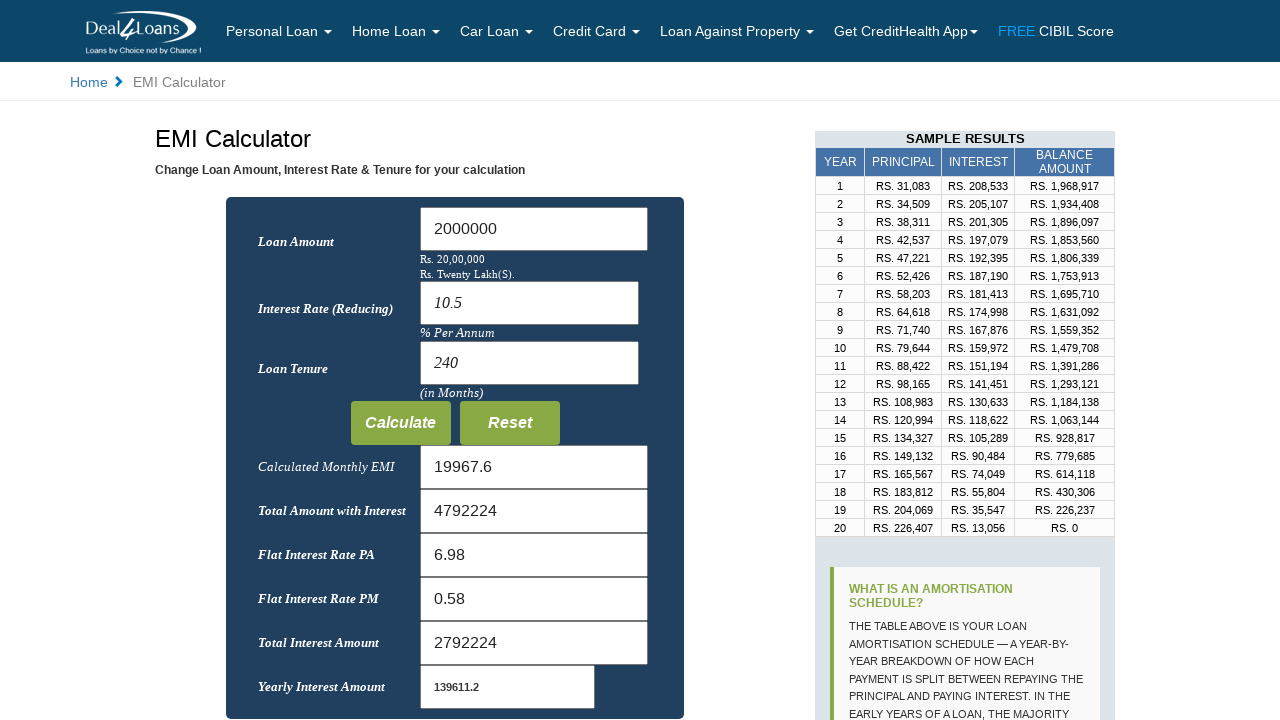

Cleared loan amount field on #Loan_Amount
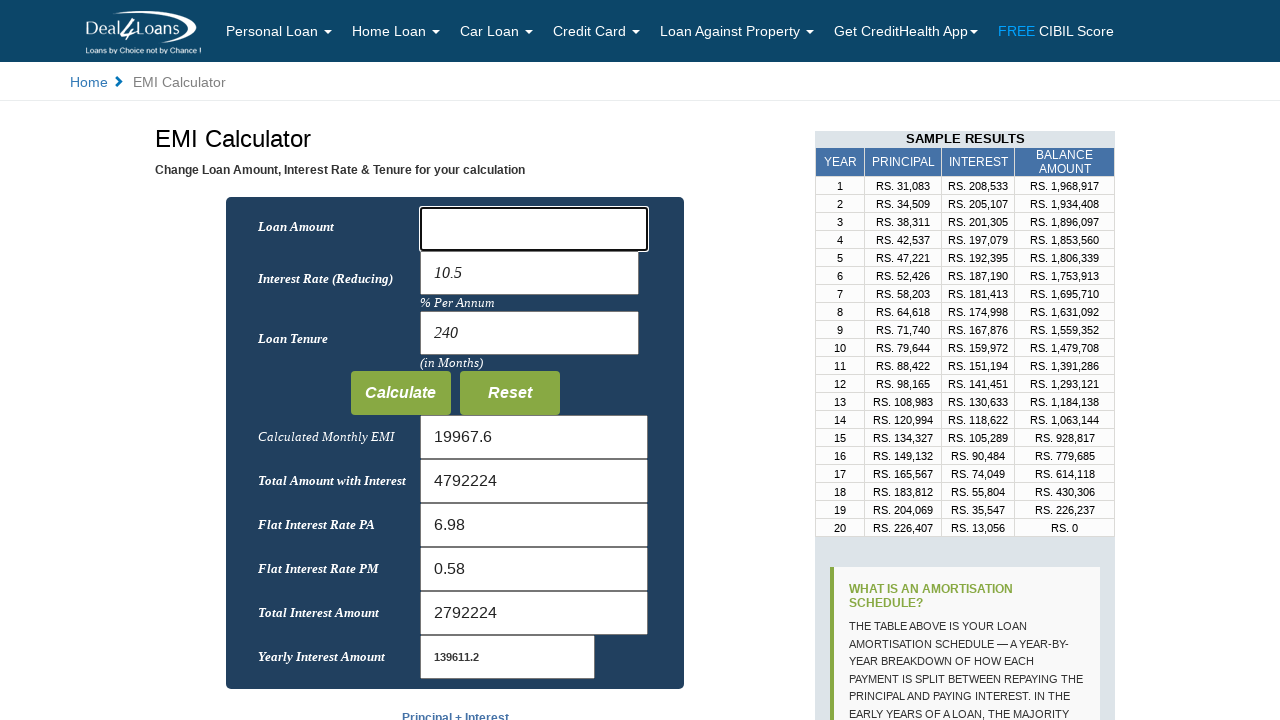

Entered loan amount of 20000 on #Loan_Amount
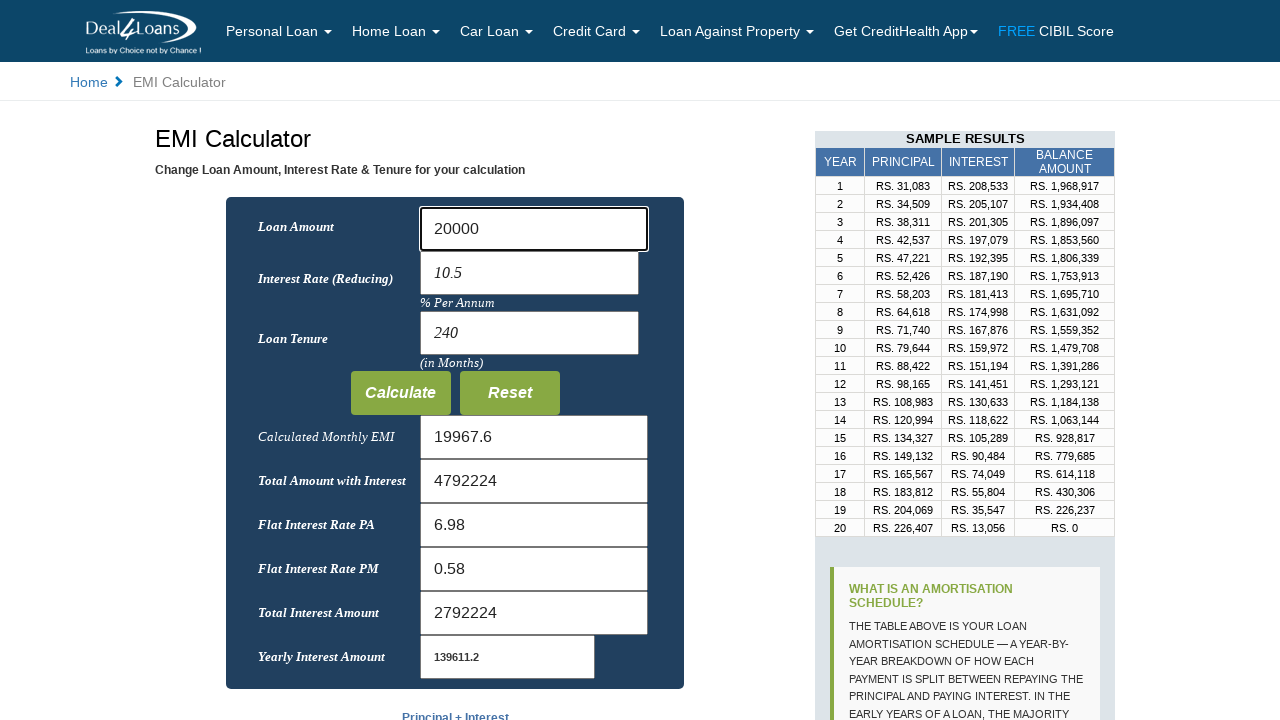

Clicked on interest rate field at (529, 273) on input[name='rate']
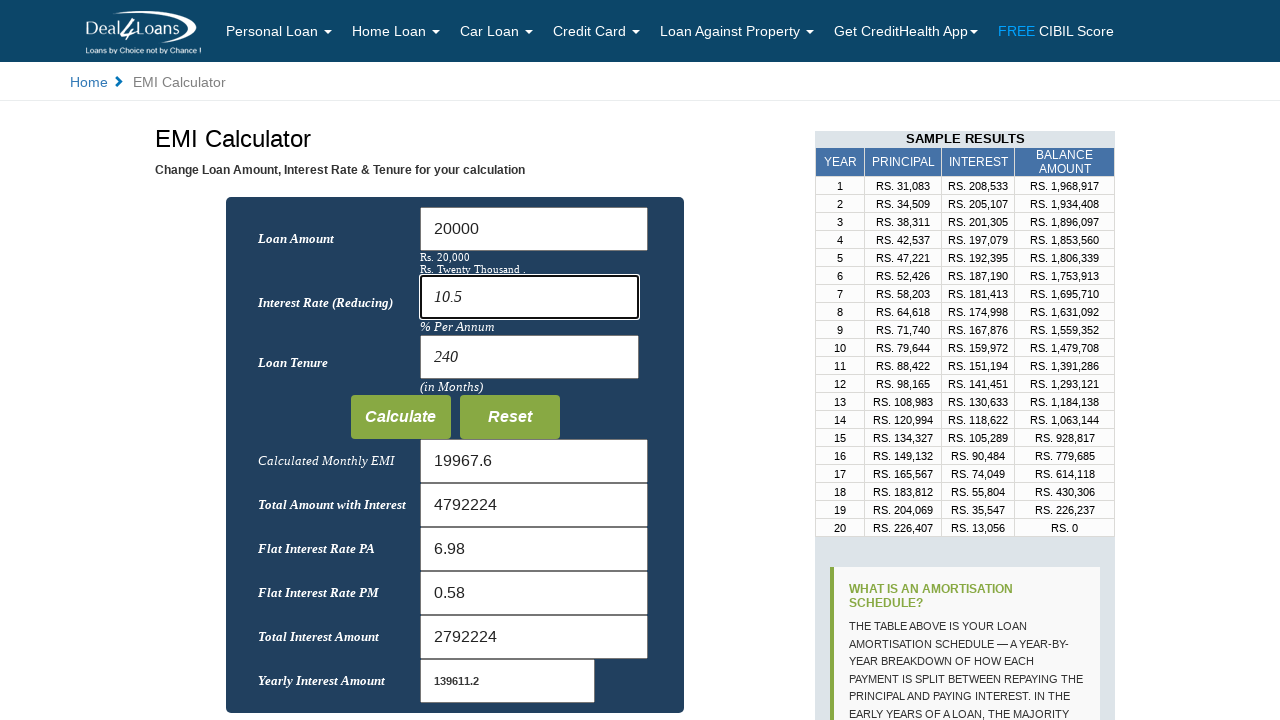

Loan amount text display verified
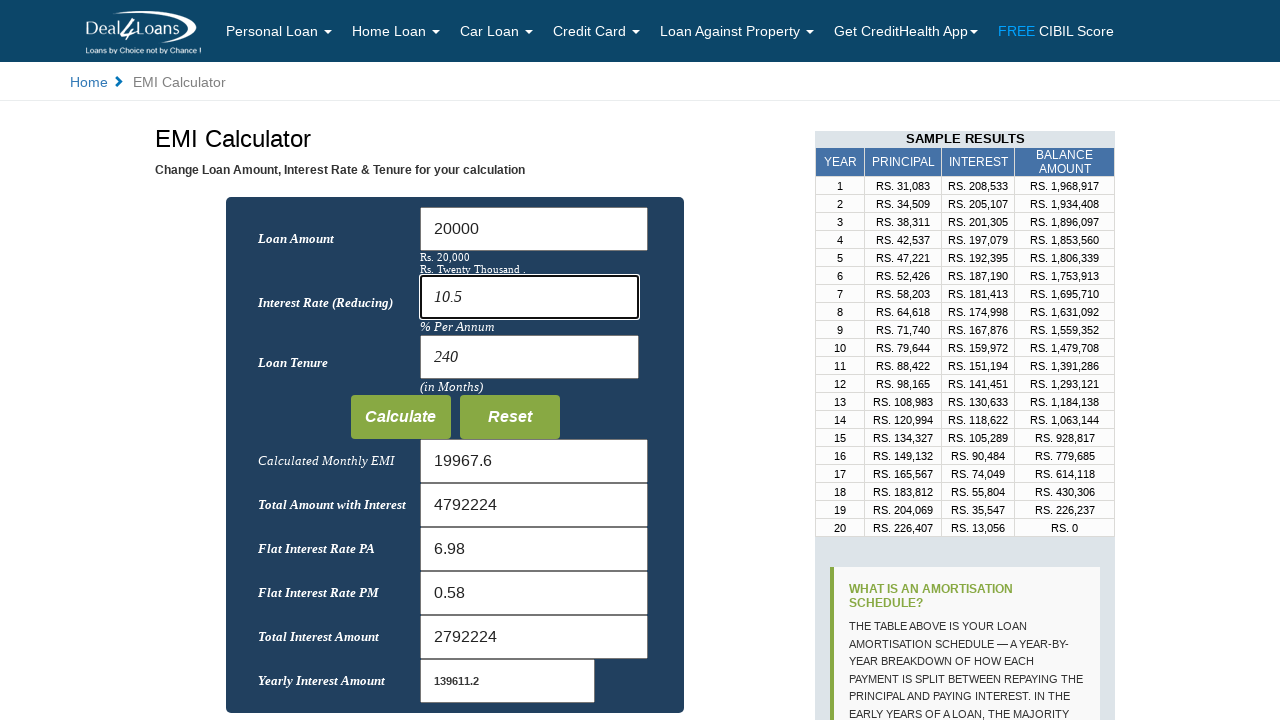

Cleared interest rate field on input[name='rate']
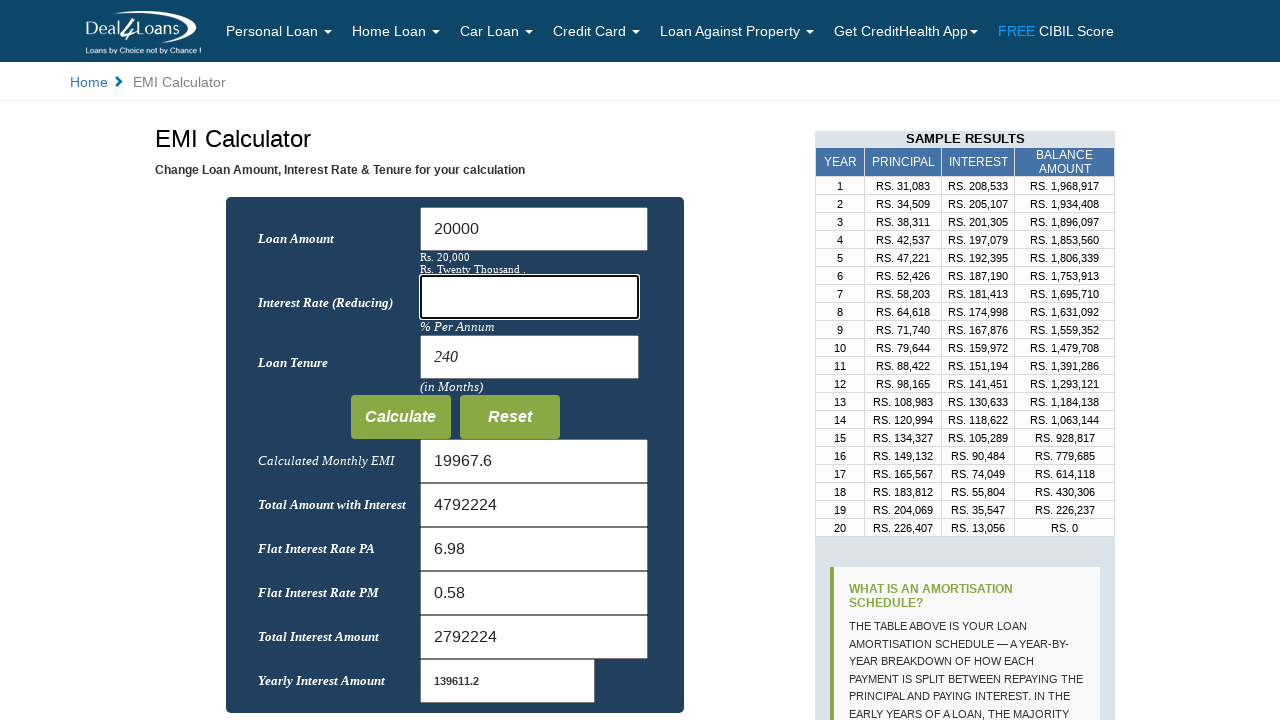

Entered interest rate of 11.5% on input[name='rate']
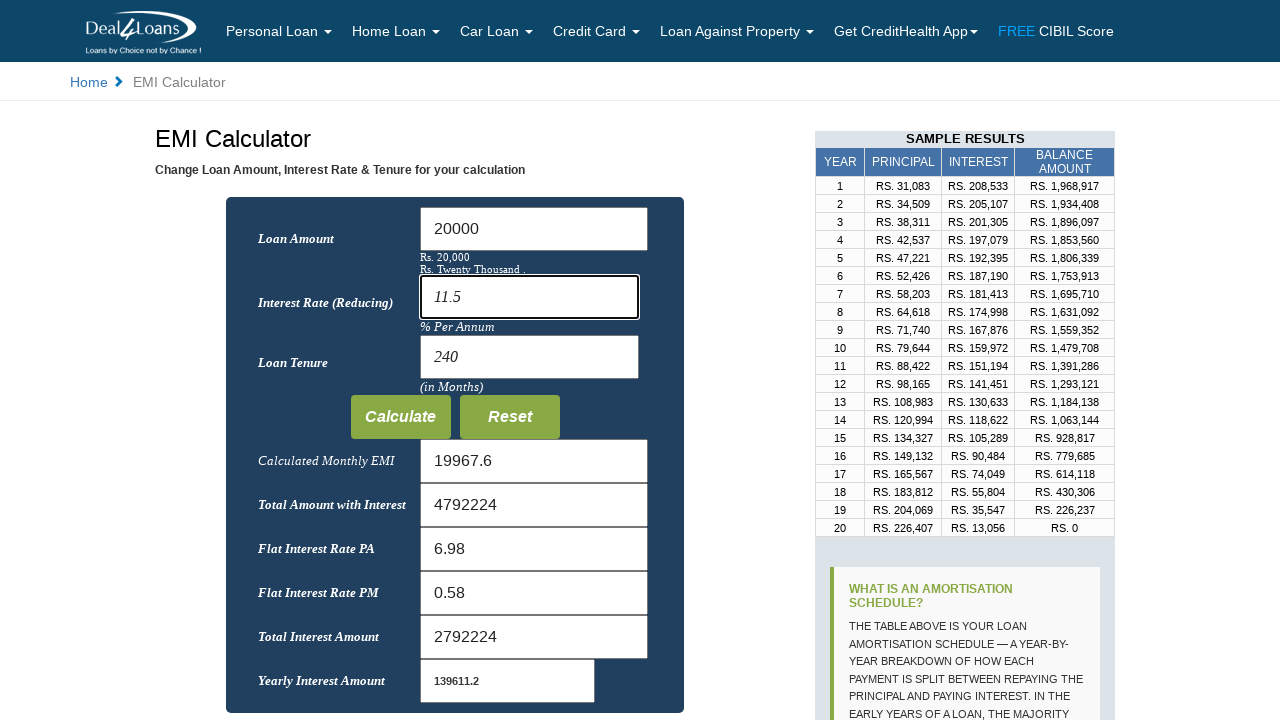

Cleared loan tenure field on input[name='months']
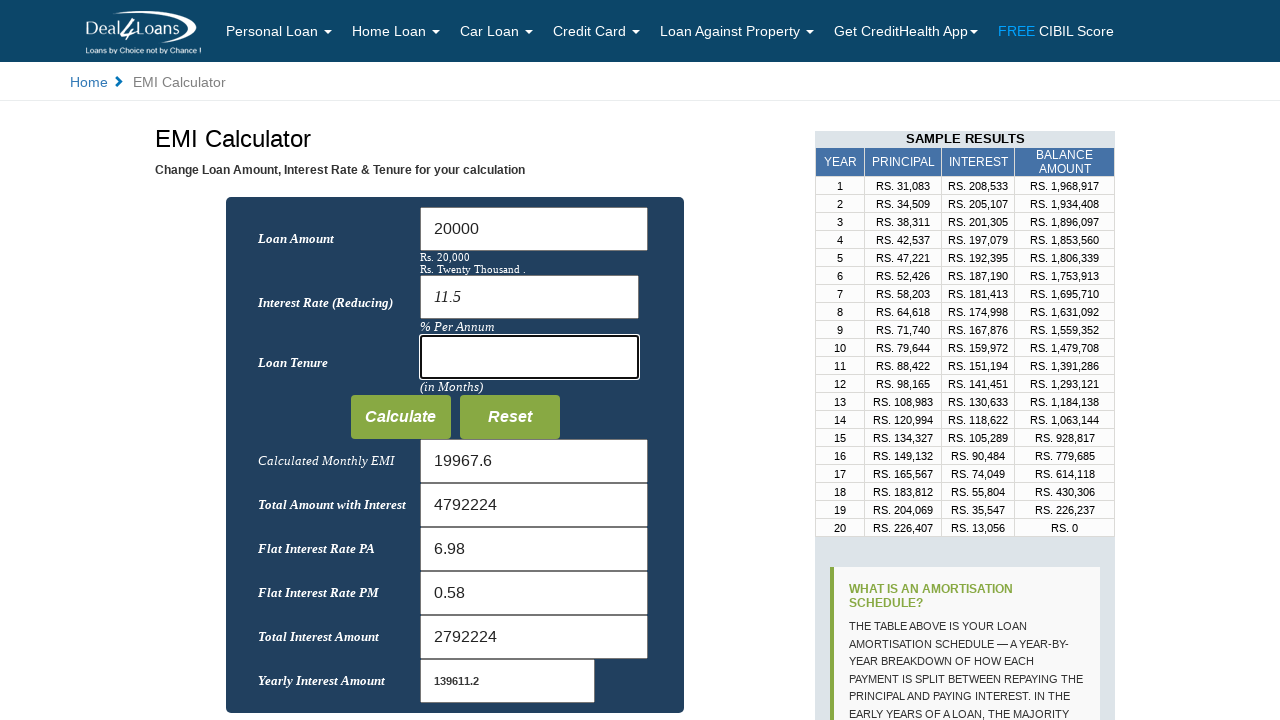

Entered loan tenure of 250 months on input[name='months']
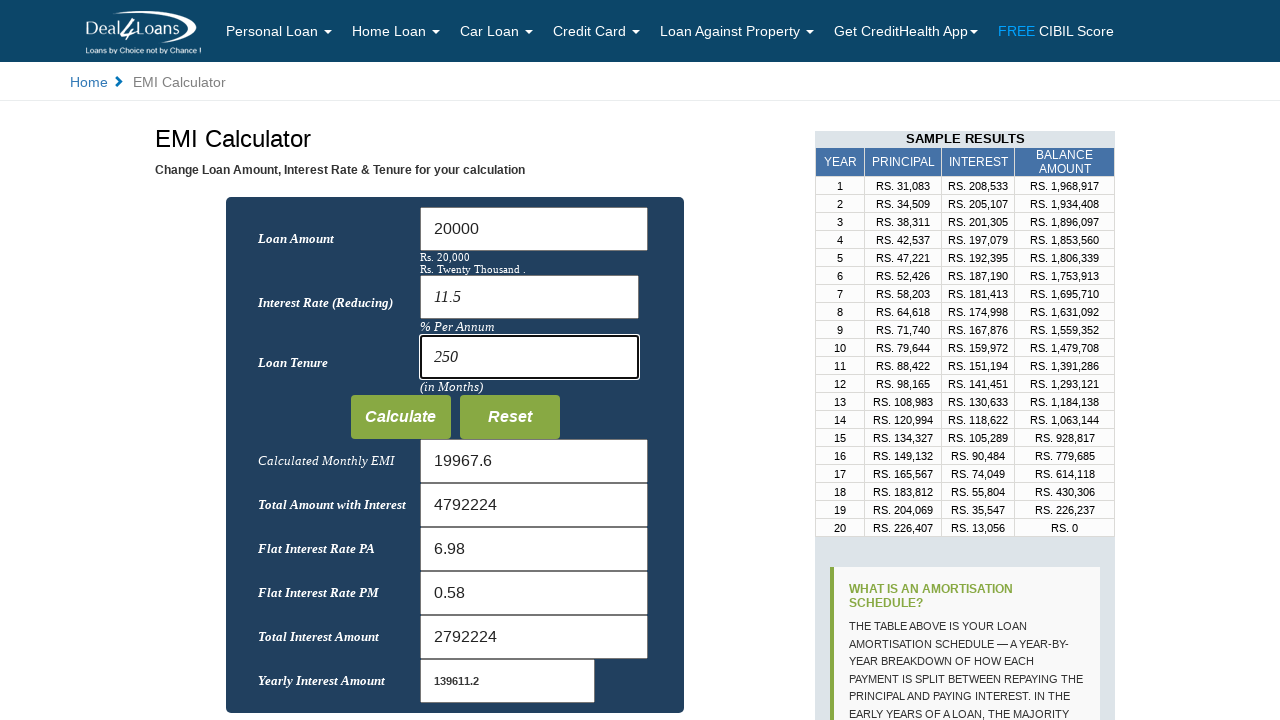

Clicked Calculate button to compute EMI at (400, 417) on input[name='button']
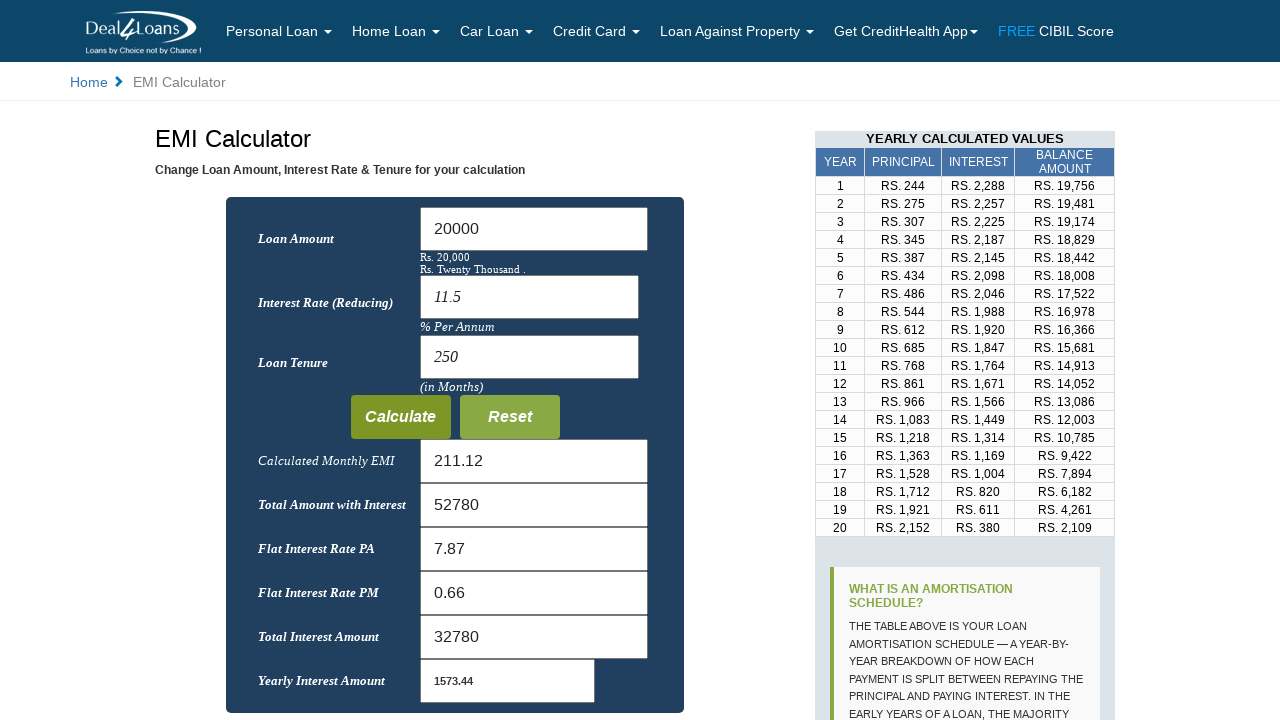

EMI calculation result displayed
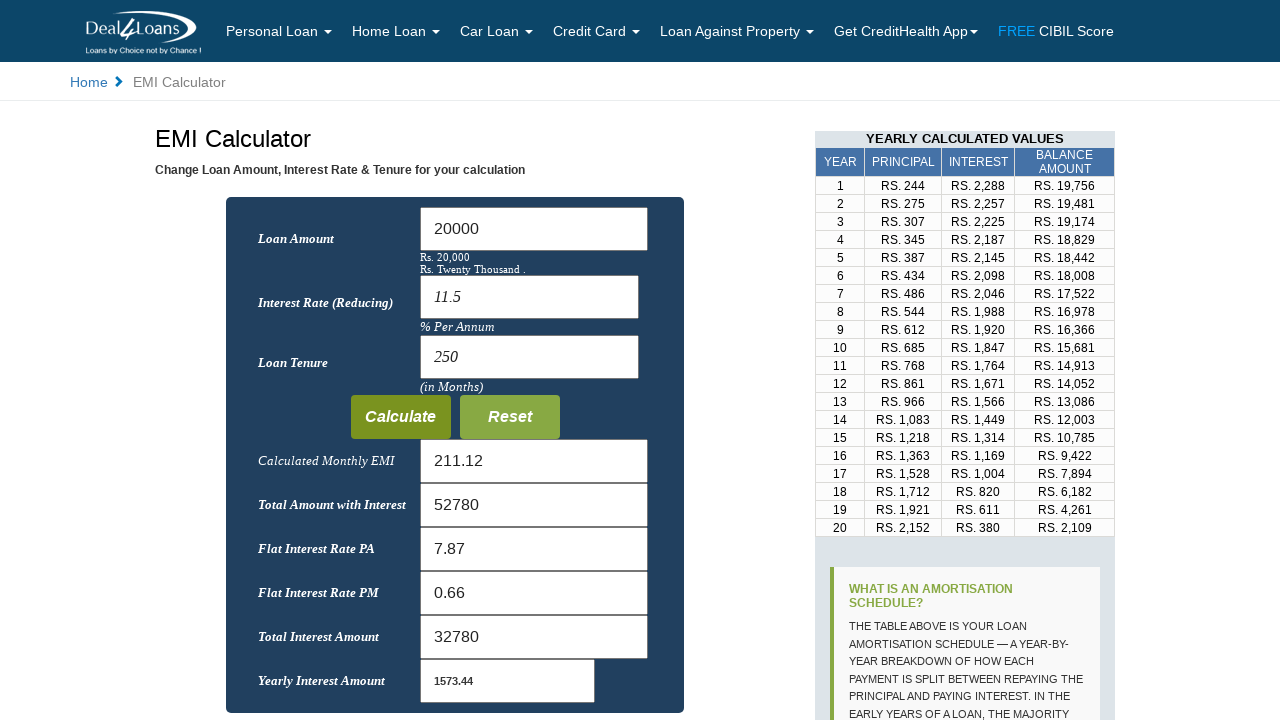

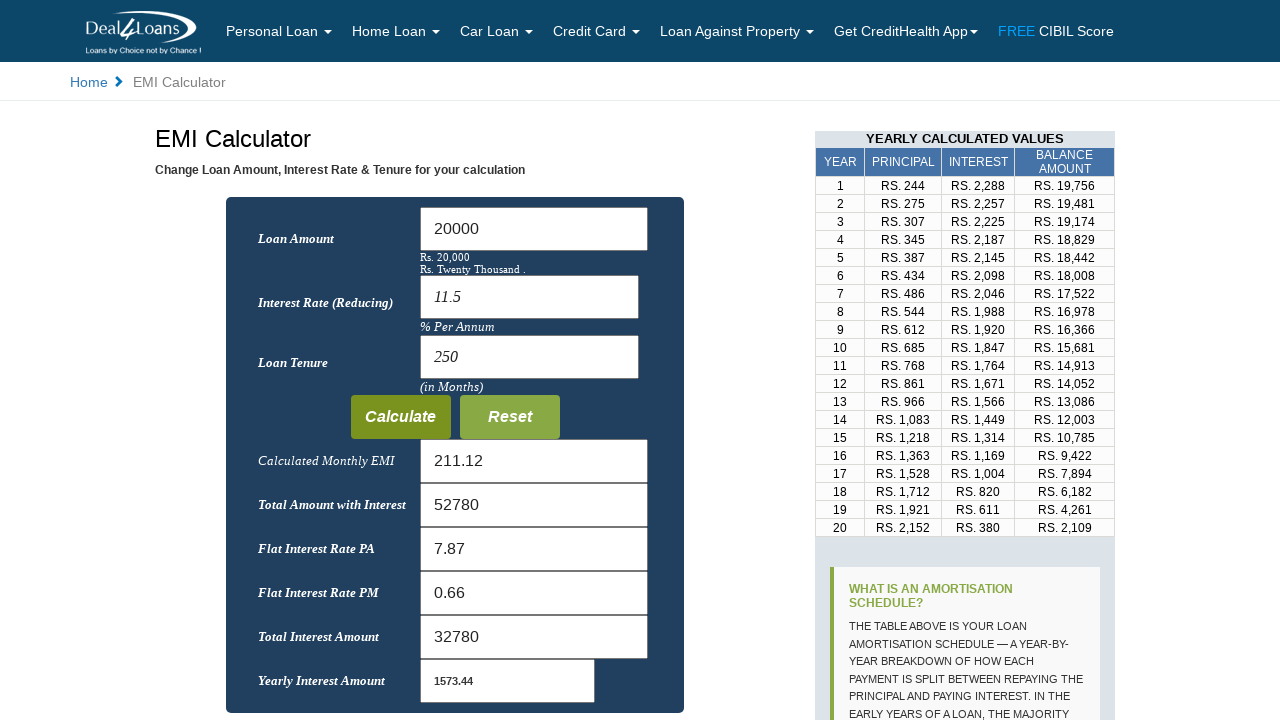